Tests radio button functionality by navigating to a practice page and selecting the "Ruby" radio button option from a list of language choices.

Starting URL: http://seleniumpractise.blogspot.com/2016/08/how-to-automate-radio-button-in.html

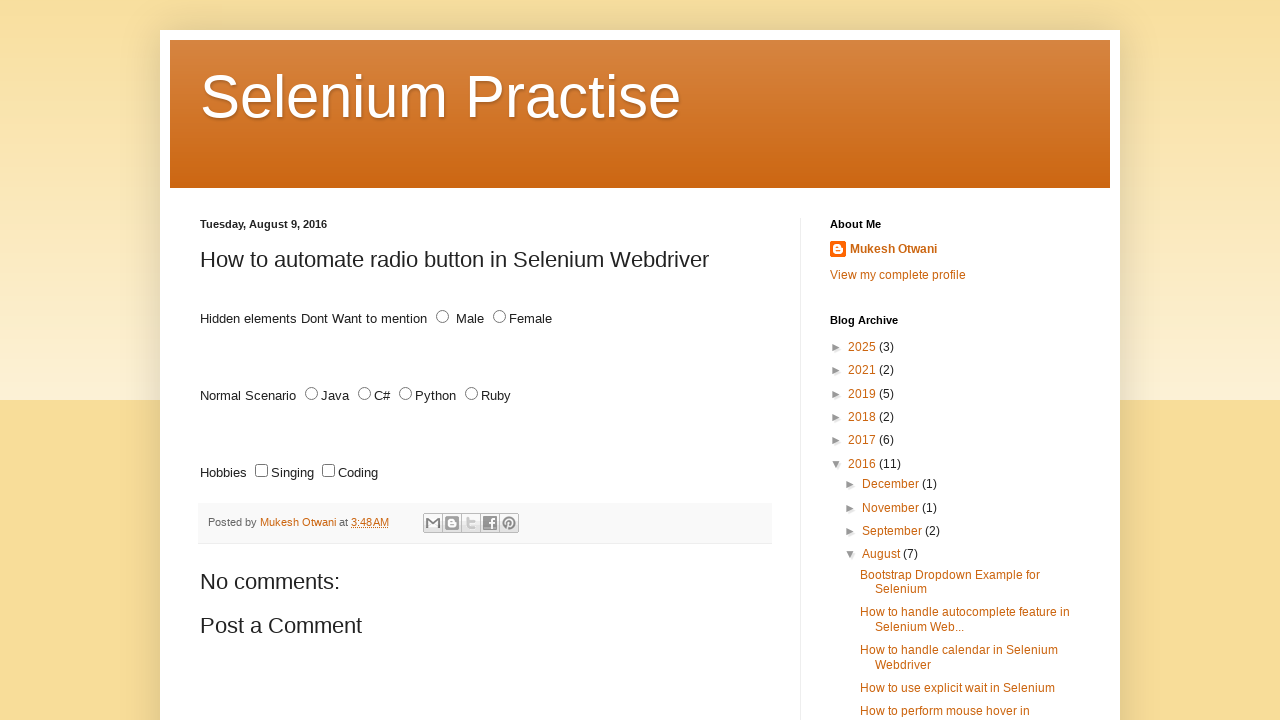

Navigated to radio button practice page
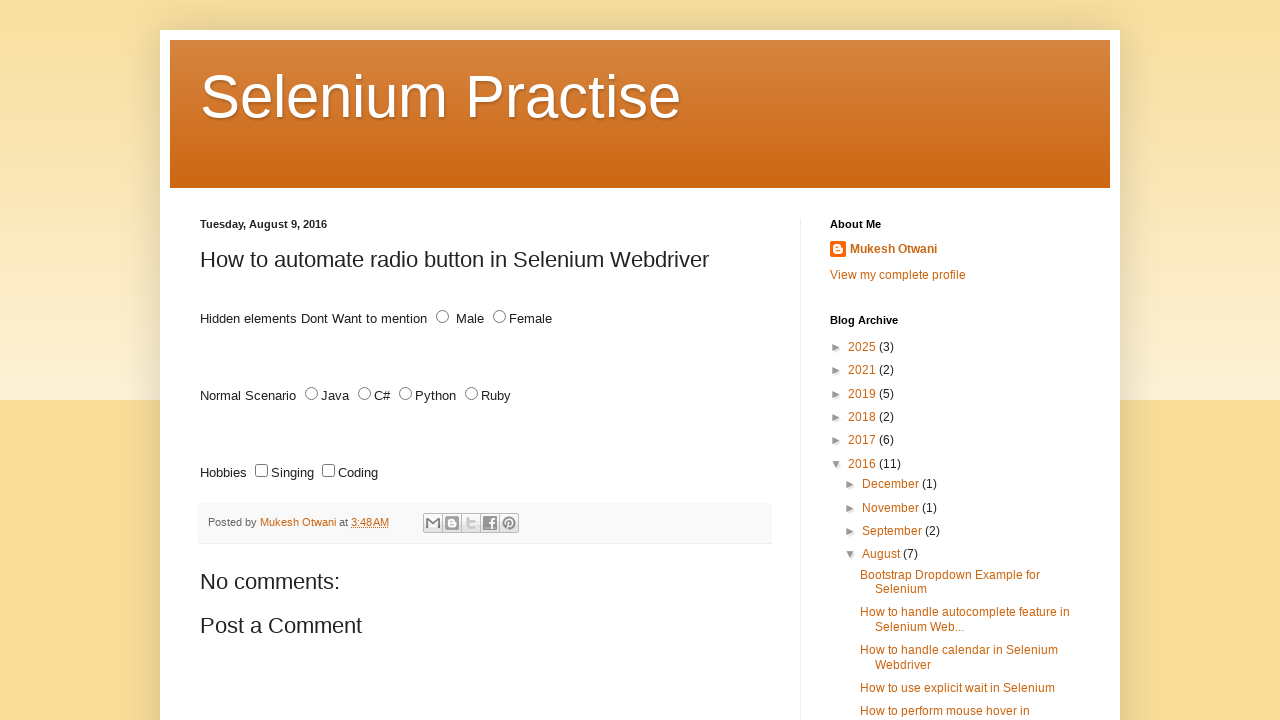

Radio buttons loaded on the page
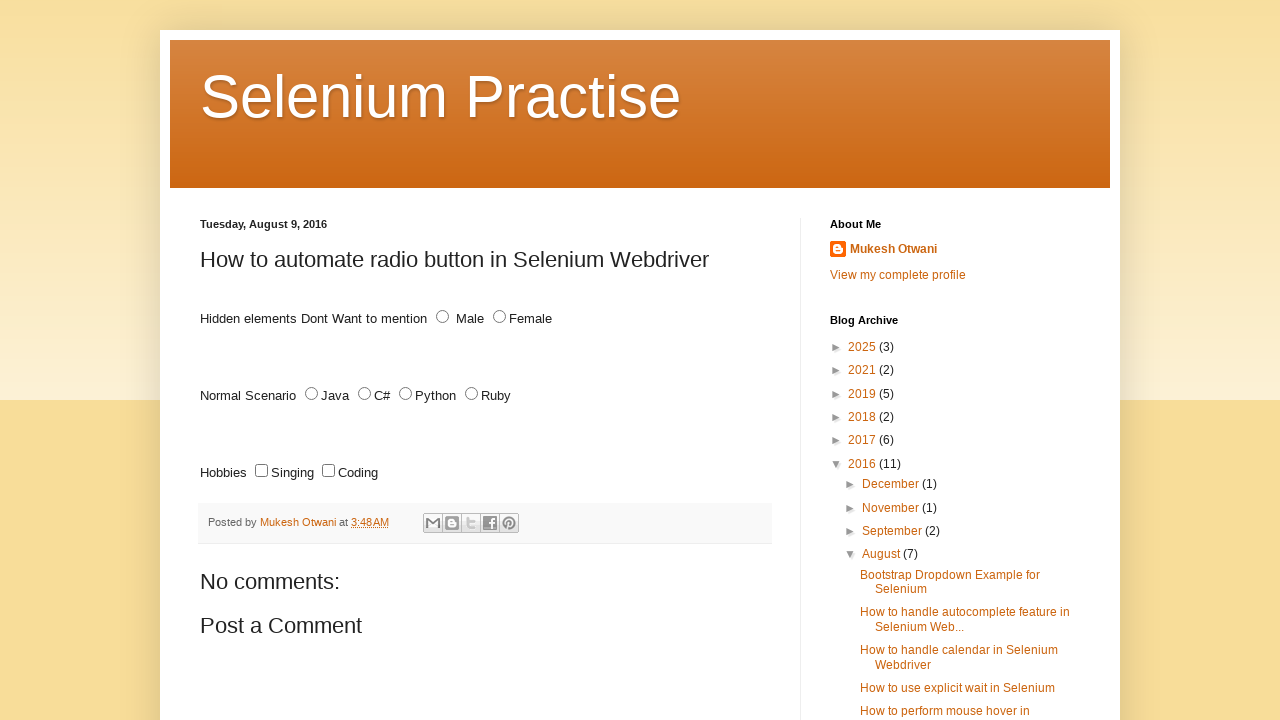

Located all radio button elements
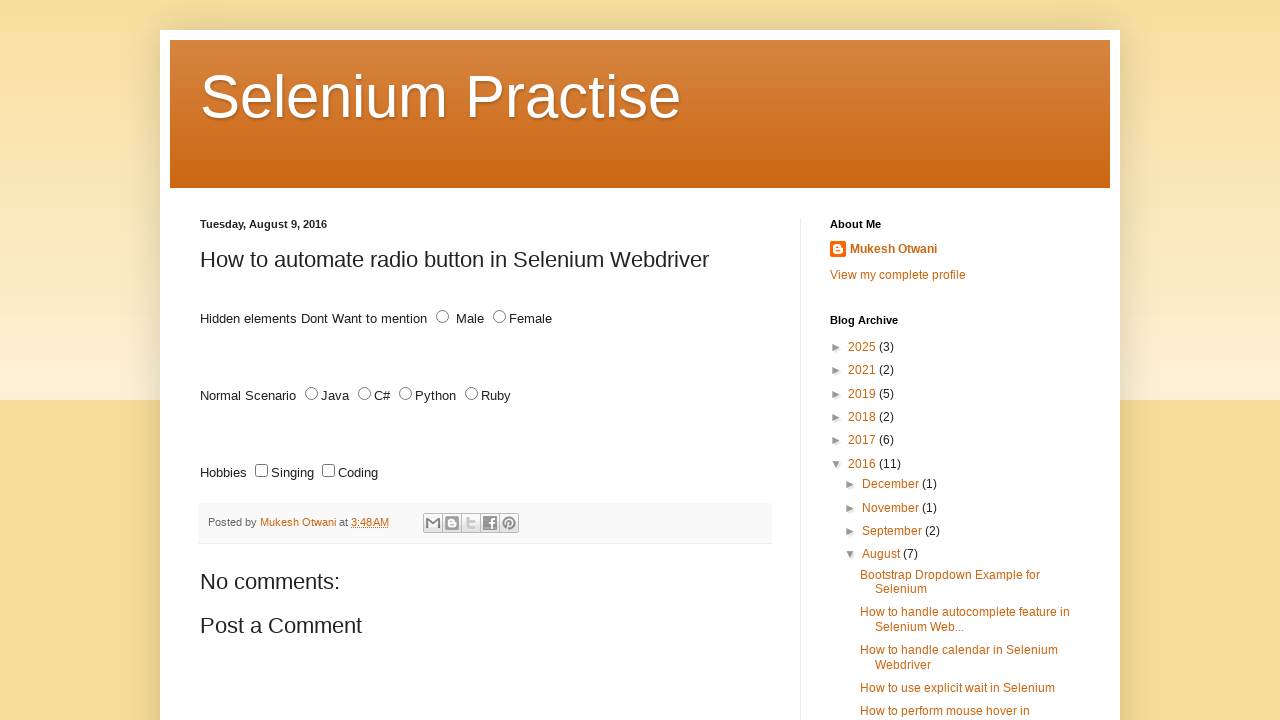

Found 4 radio button options
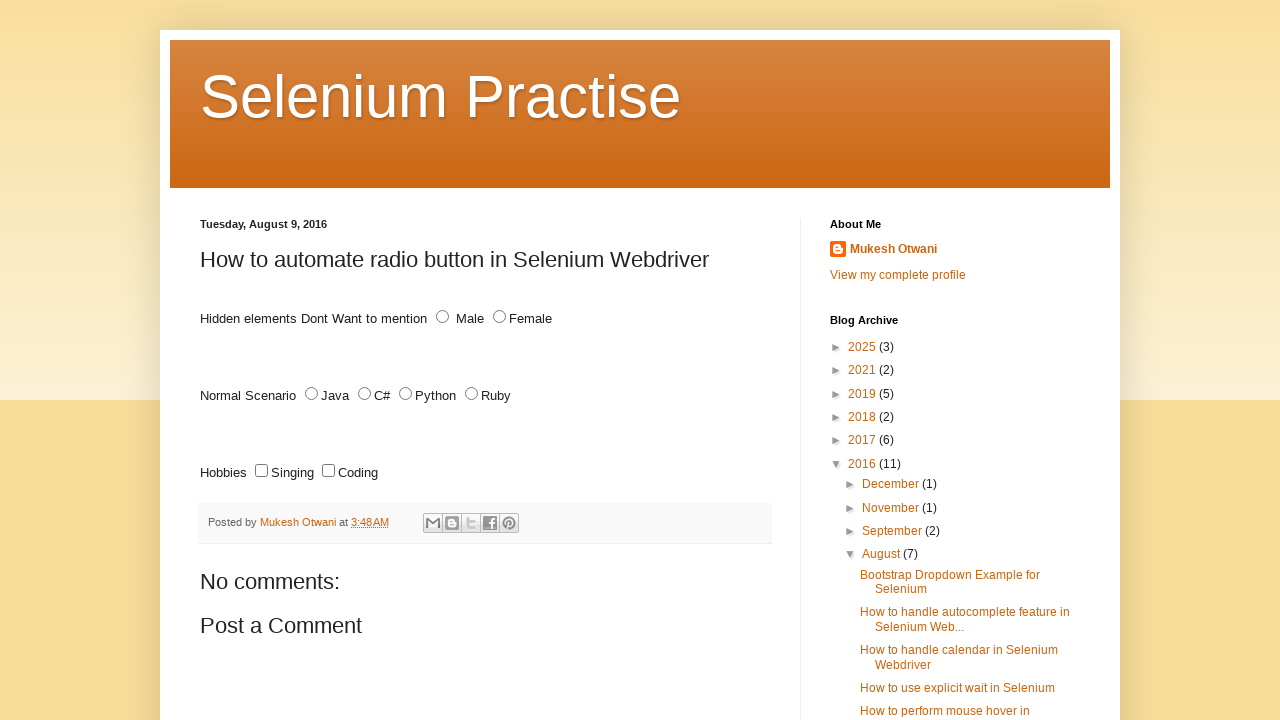

Examining radio button option 1 of 4
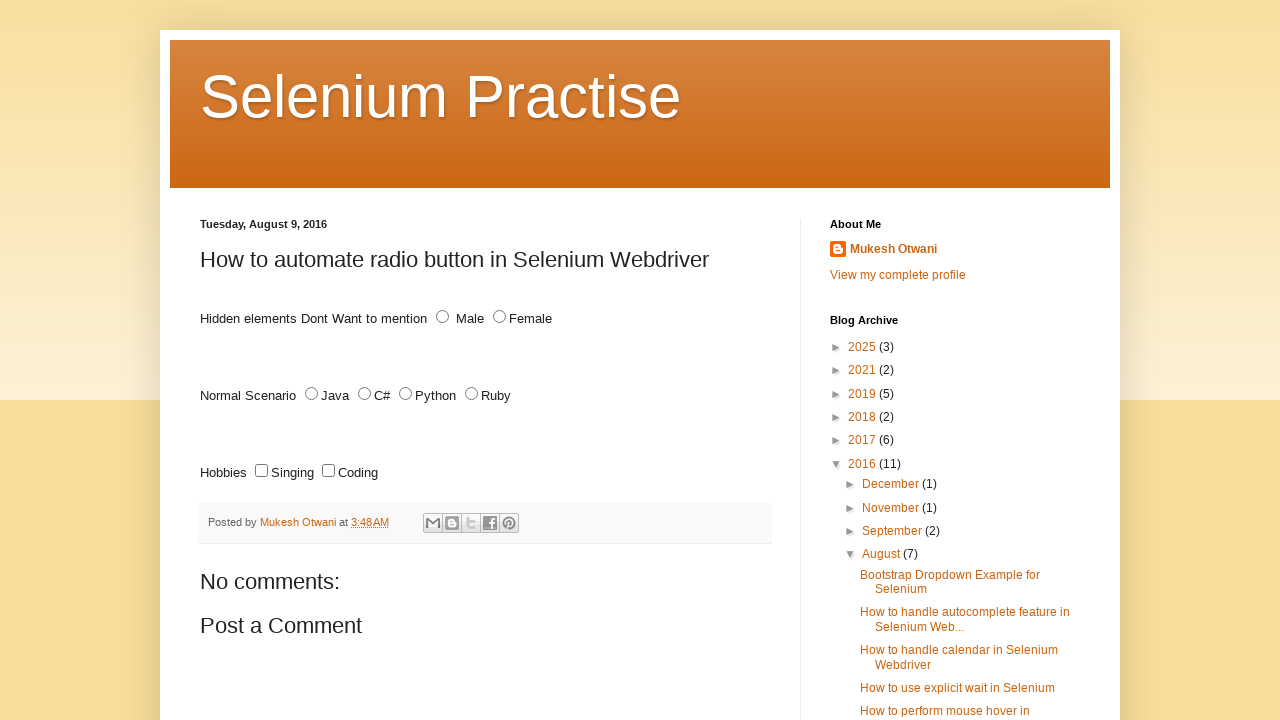

Examining radio button option 2 of 4
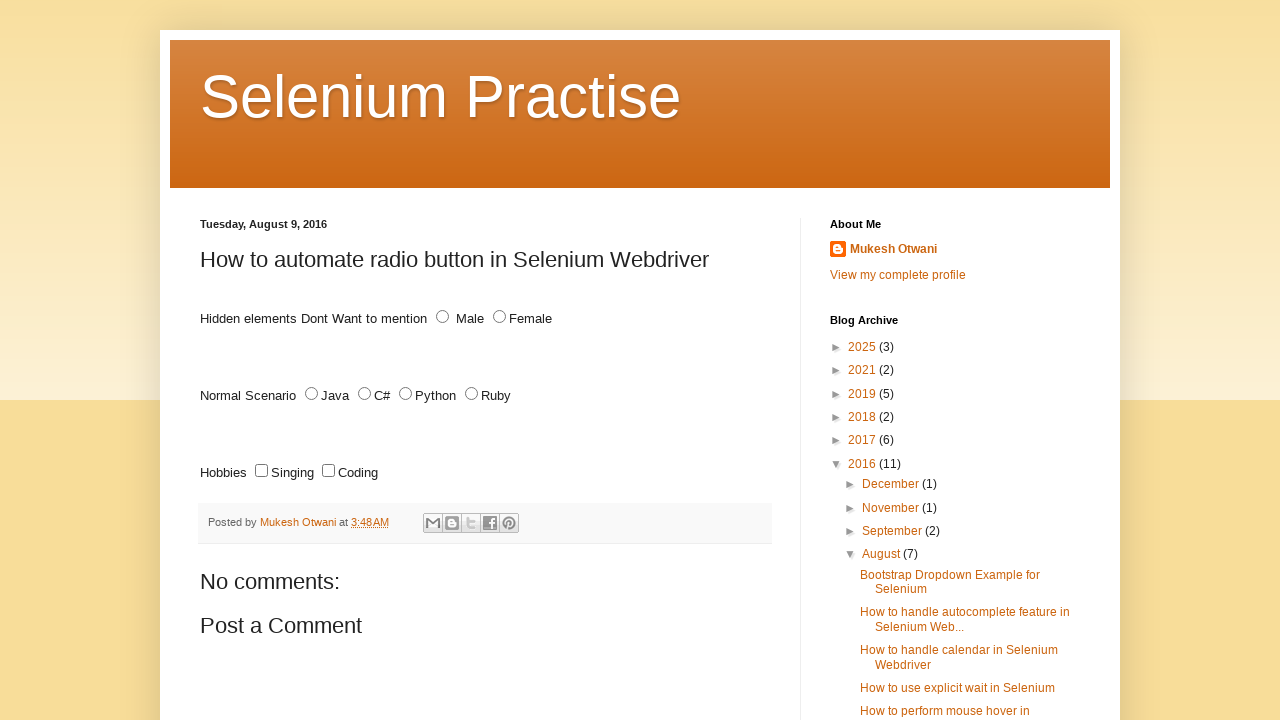

Examining radio button option 3 of 4
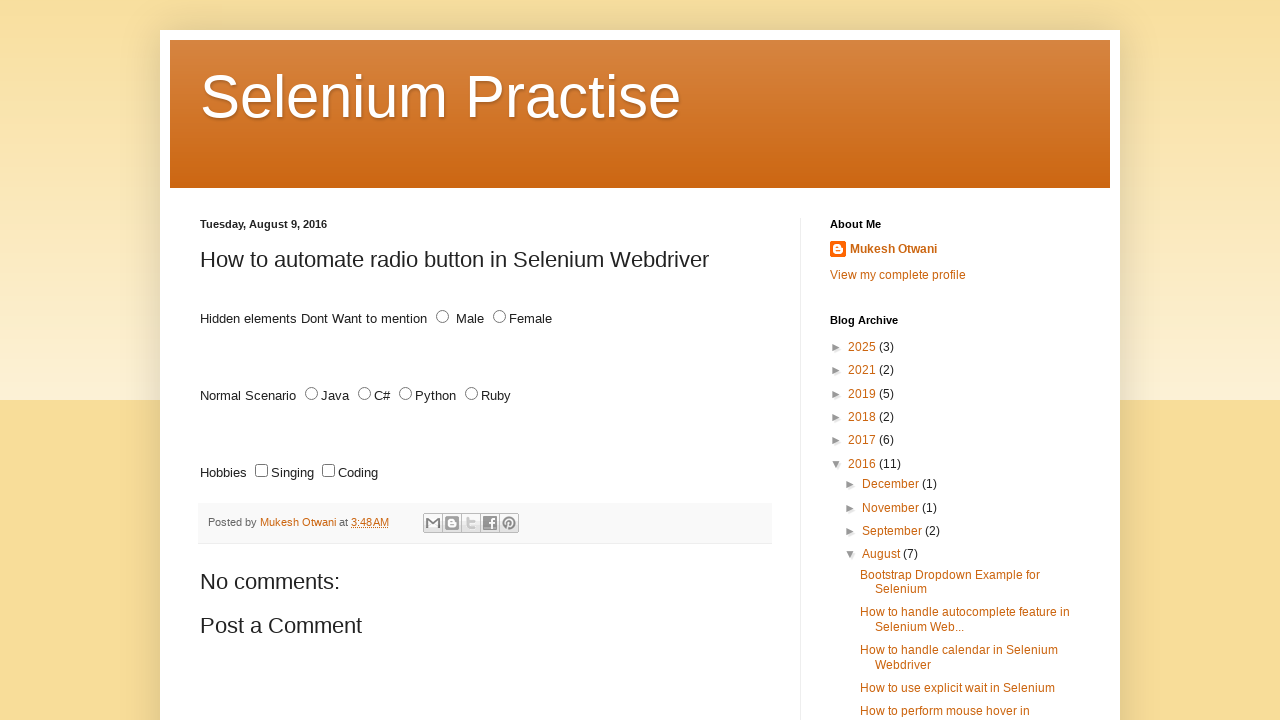

Examining radio button option 4 of 4
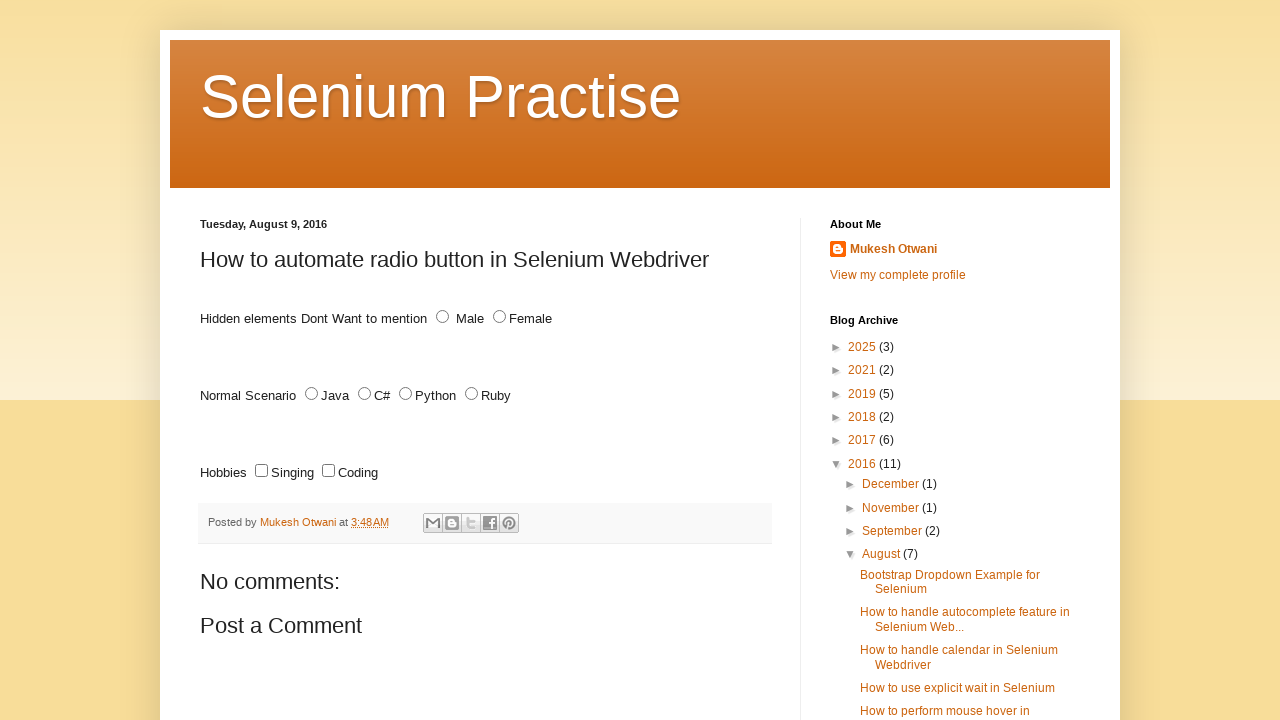

Selected 'Ruby' radio button option at (472, 394) on input[name='lang'][type='radio'] >> nth=3
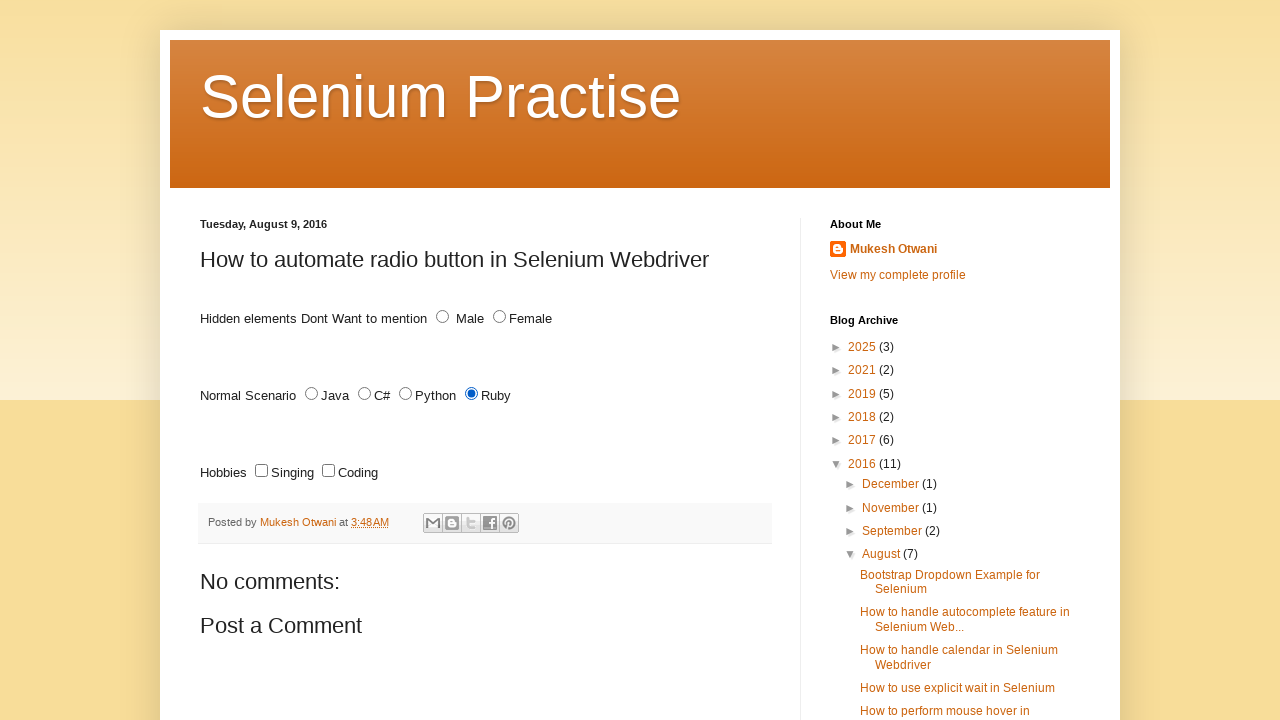

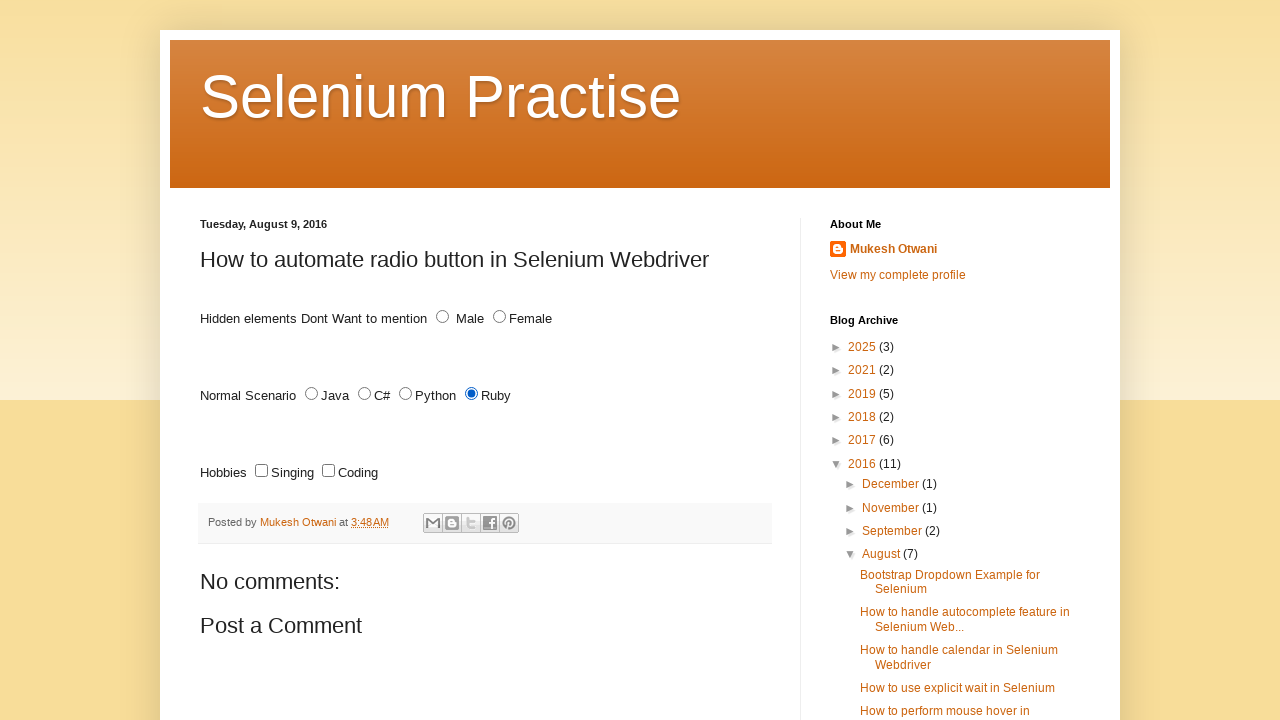